Tests the footer links section by finding all links in the first column of the footer table and opening each one in a new tab using keyboard shortcuts, then iterating through all opened windows to verify they loaded.

Starting URL: https://rahulshettyacademy.com/AutomationPractice/

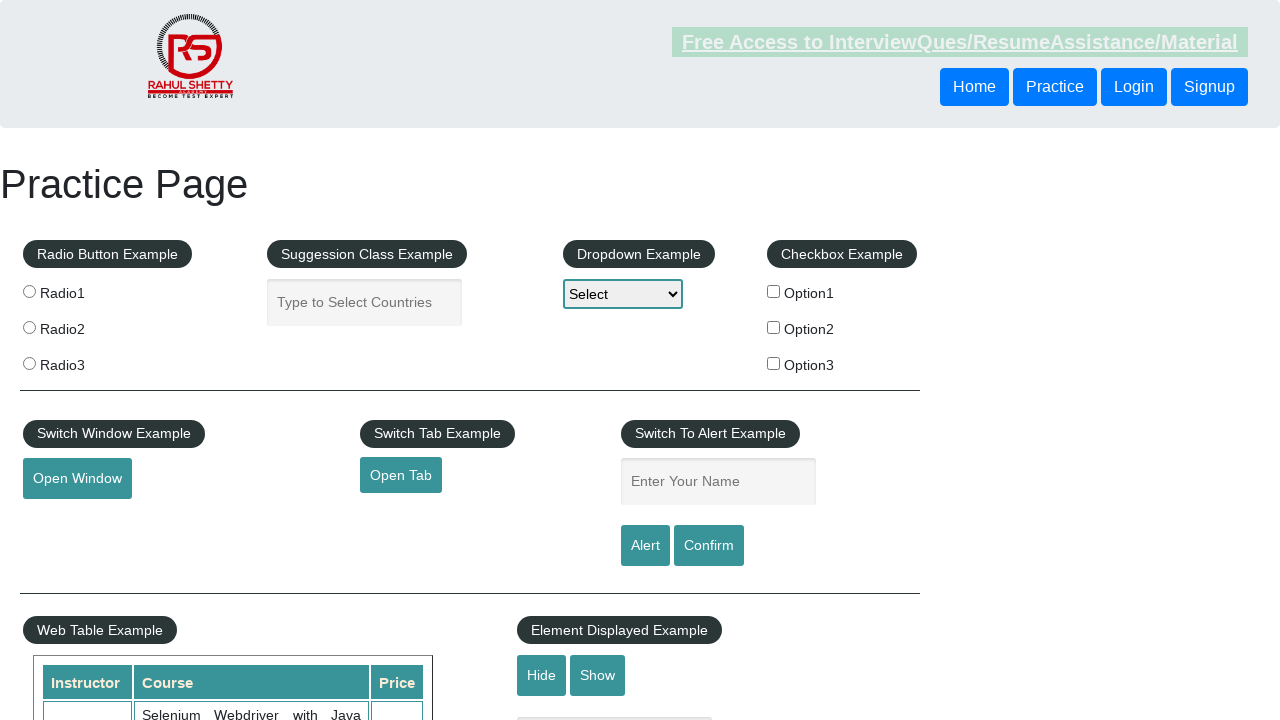

Footer section (#gf-BIG) loaded
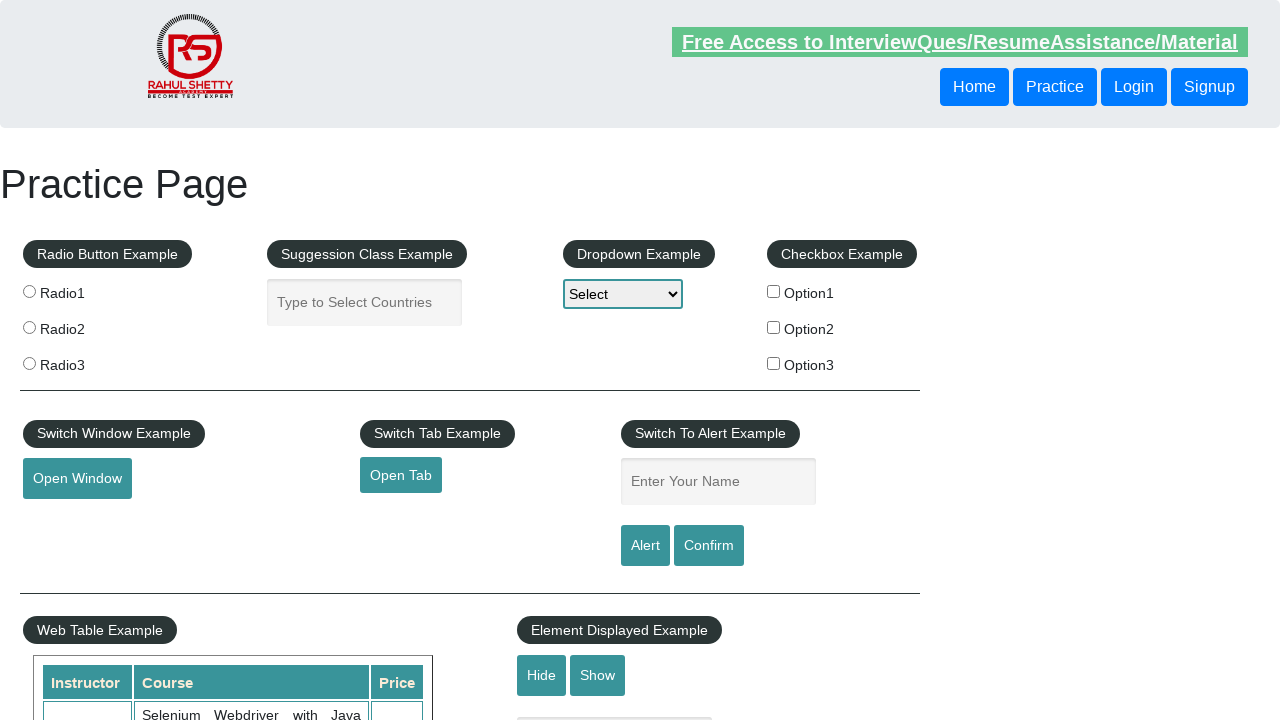

Located all links in the first column of the footer table
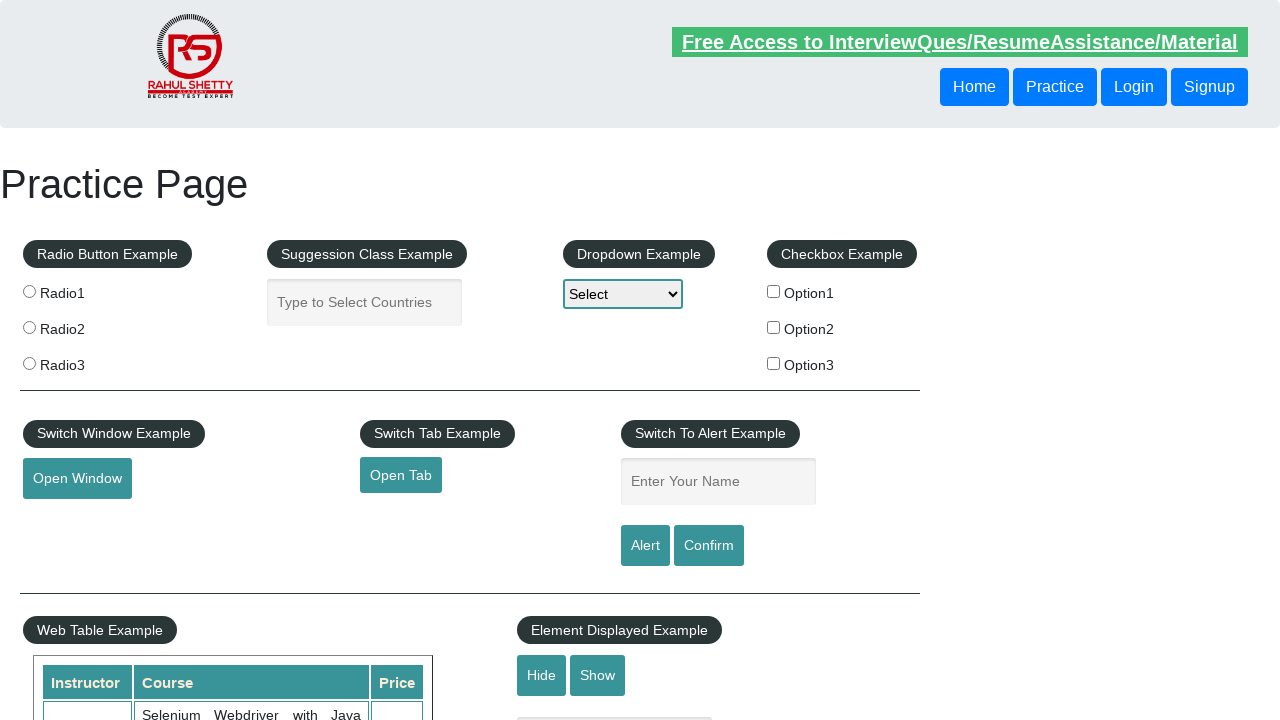

Found 5 links in the footer's first column
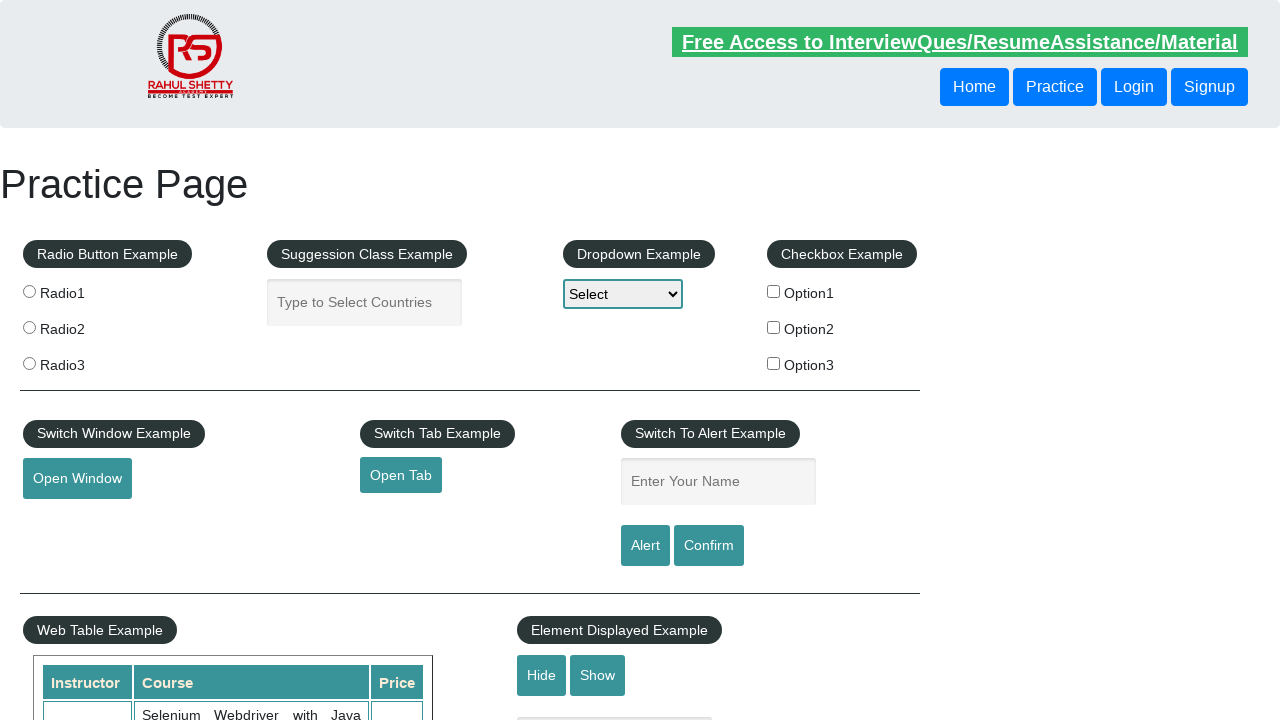

Opened footer link 1 in a new tab using Ctrl+Click at (157, 482) on #gf-BIG table tbody tr td:first-child ul a >> nth=0
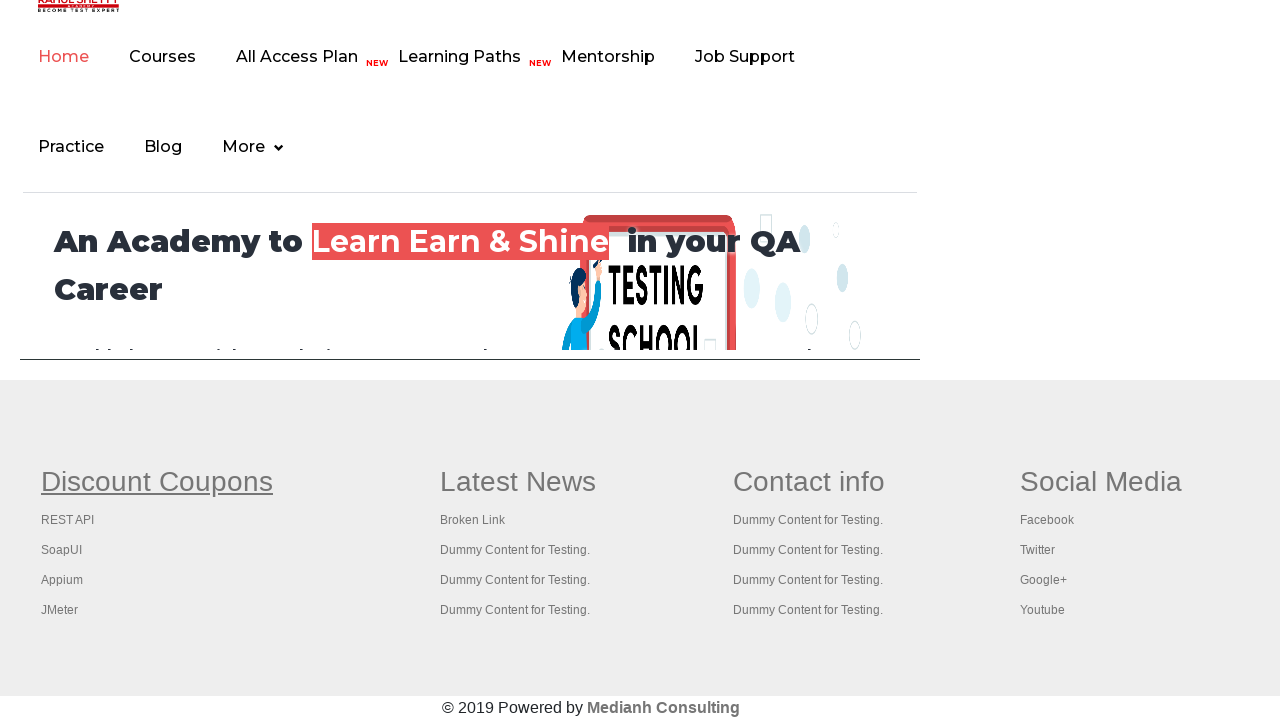

Opened footer link 2 in a new tab using Ctrl+Click at (68, 520) on #gf-BIG table tbody tr td:first-child ul a >> nth=1
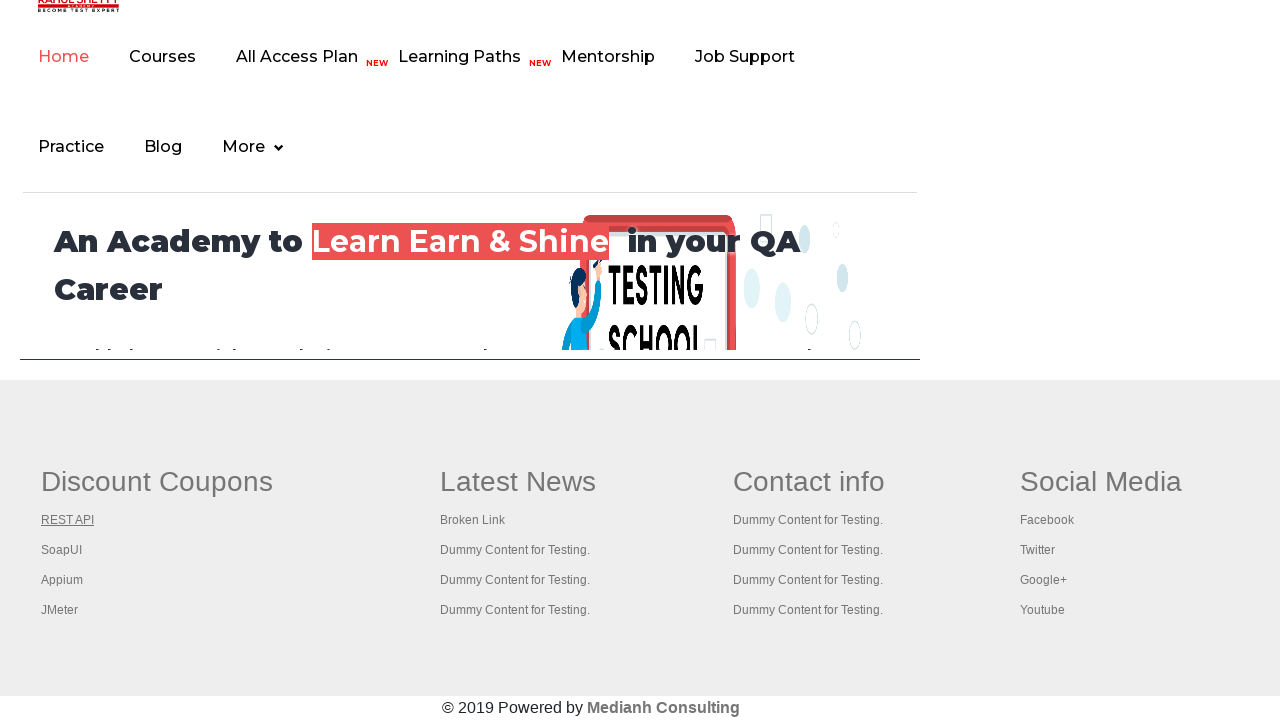

Opened footer link 3 in a new tab using Ctrl+Click at (62, 550) on #gf-BIG table tbody tr td:first-child ul a >> nth=2
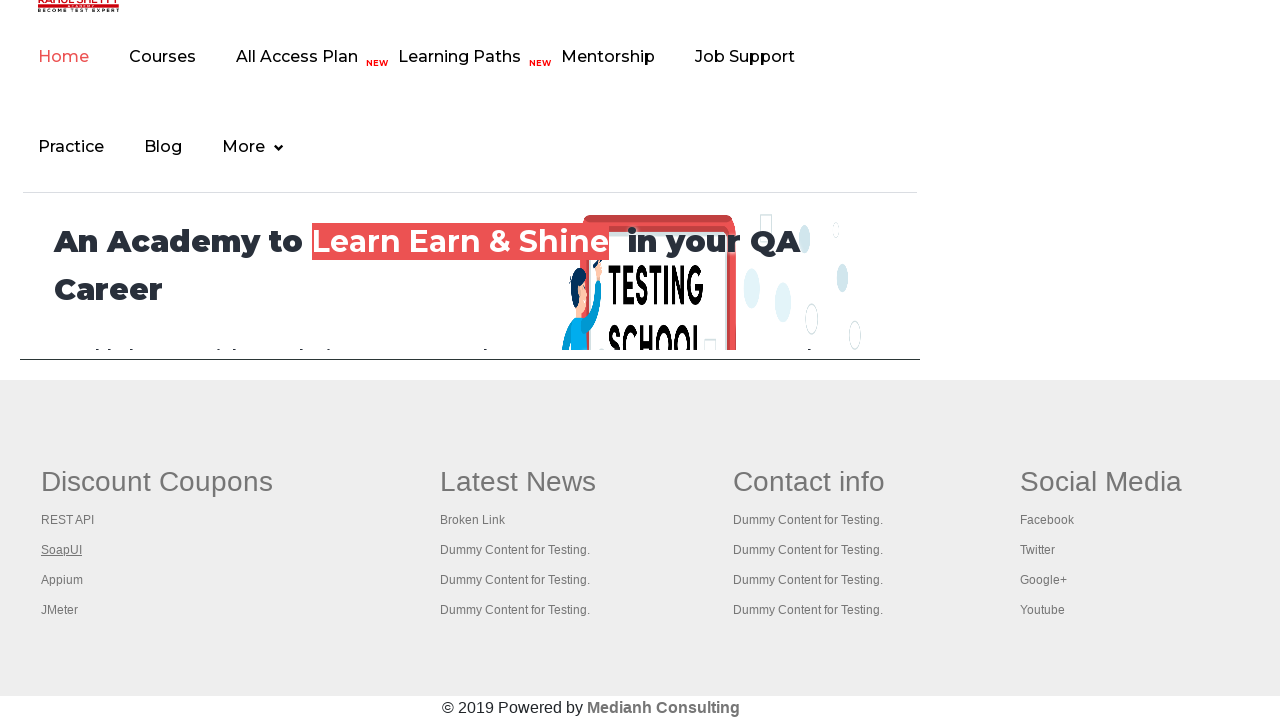

Opened footer link 4 in a new tab using Ctrl+Click at (62, 580) on #gf-BIG table tbody tr td:first-child ul a >> nth=3
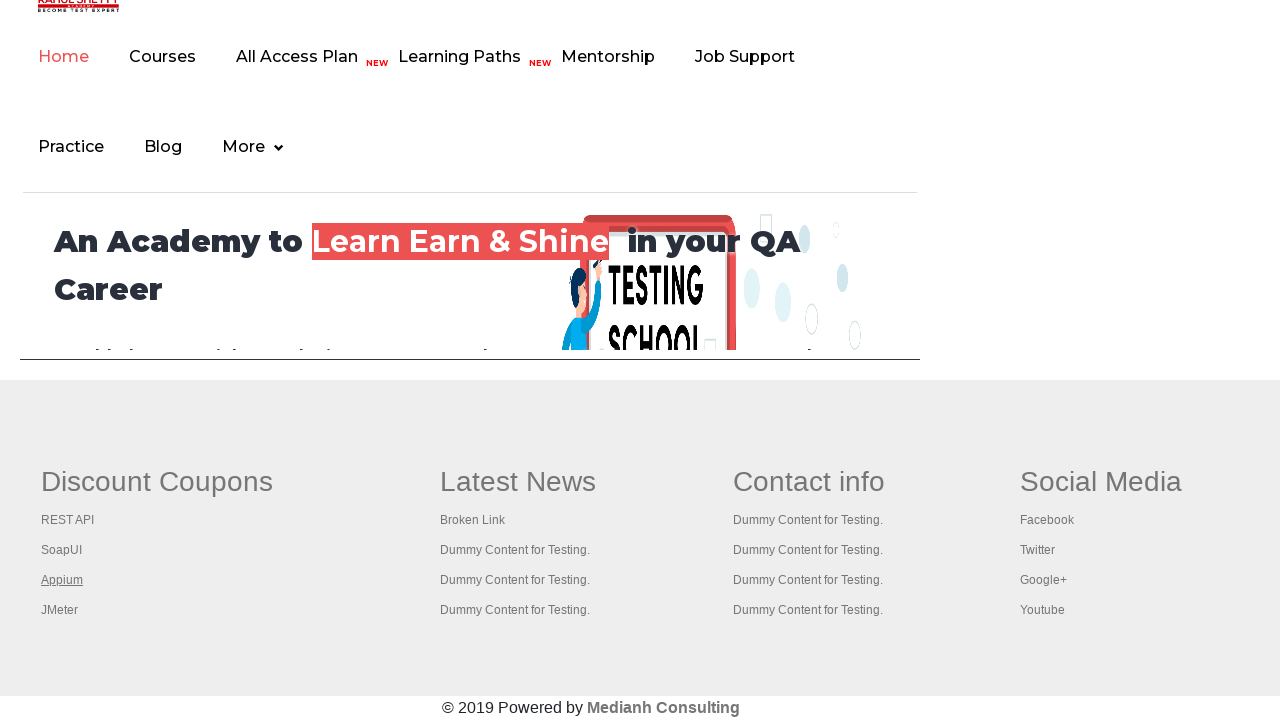

Opened footer link 5 in a new tab using Ctrl+Click at (60, 610) on #gf-BIG table tbody tr td:first-child ul a >> nth=4
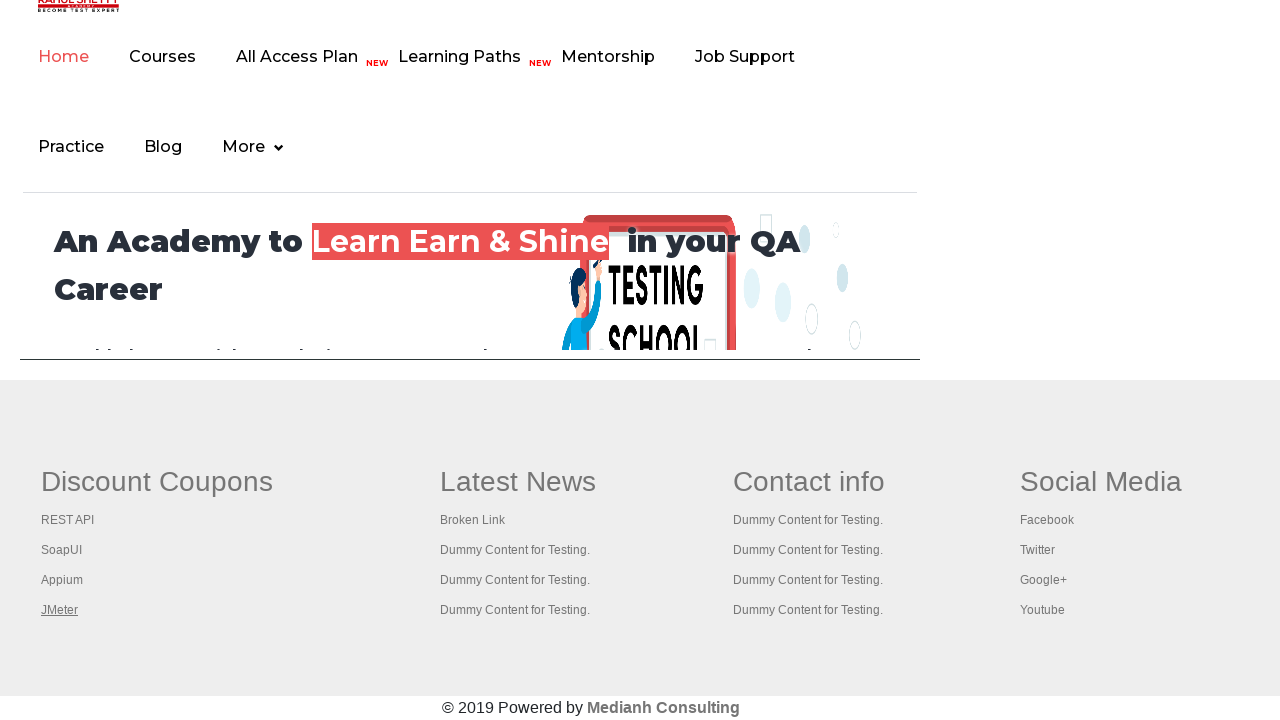

Waited 2 seconds for all new tabs to open
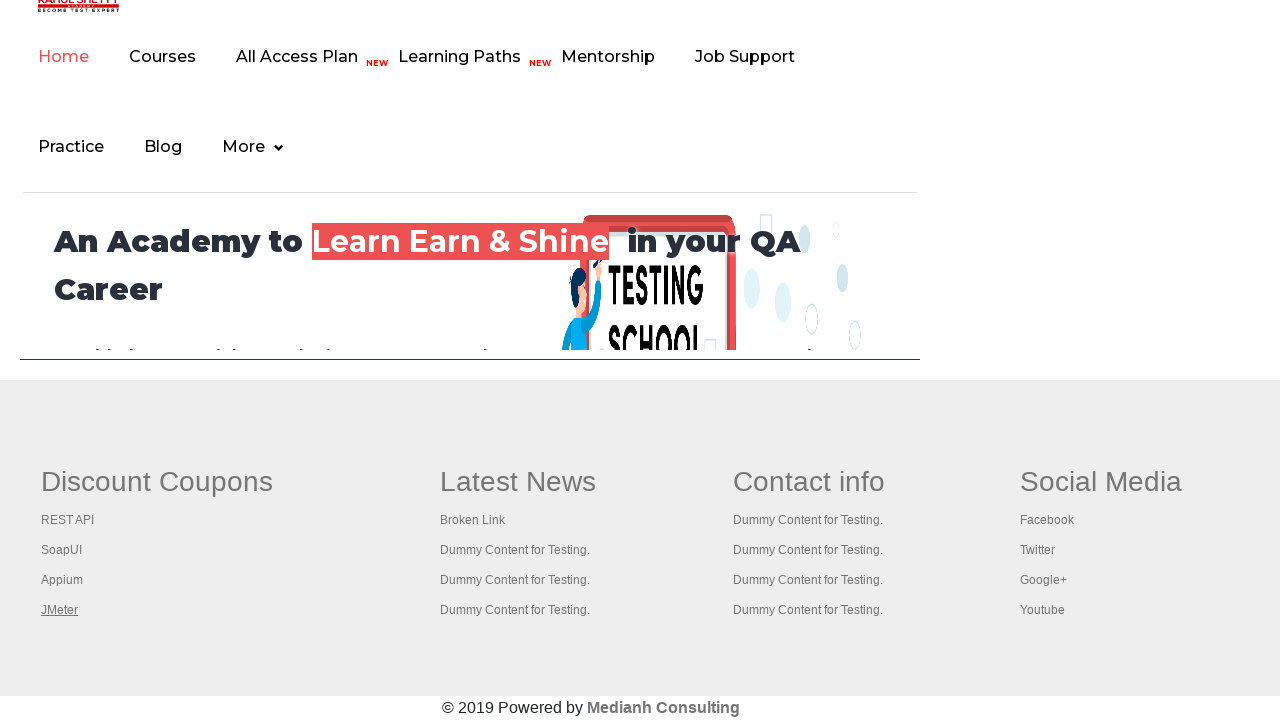

Retrieved all 6 open pages/tabs from context
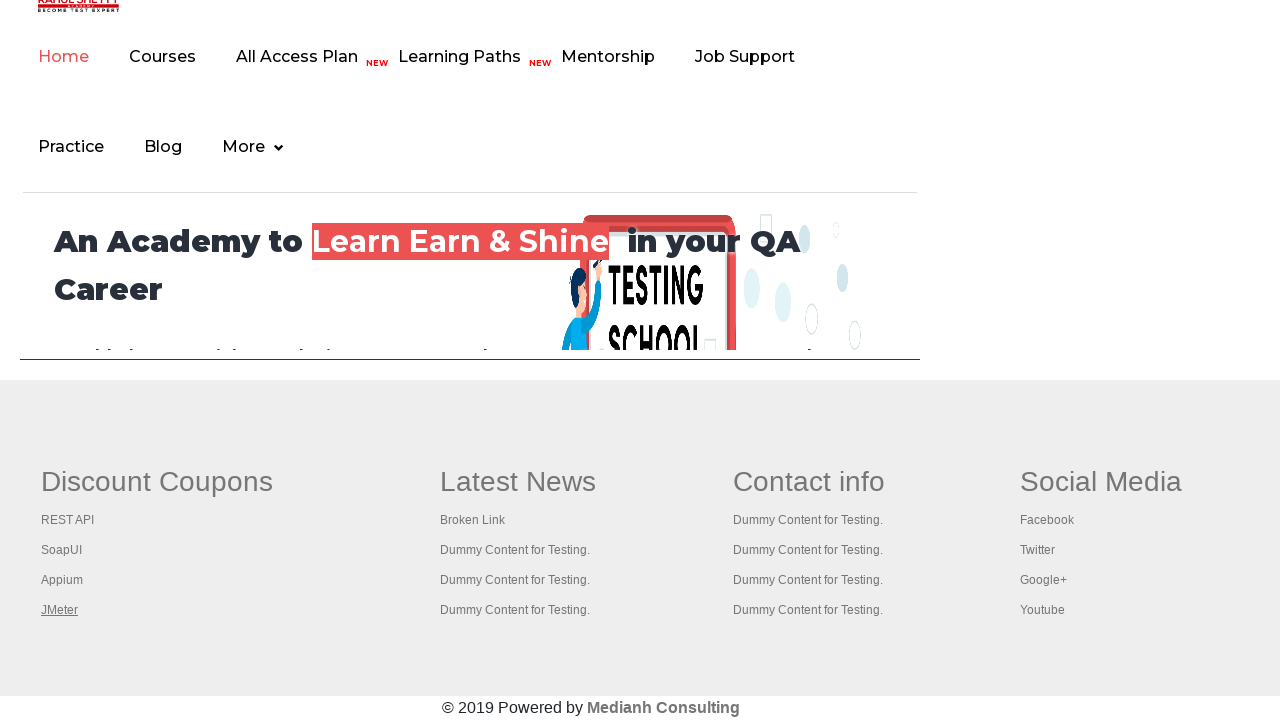

Waited for page to reach domcontentloaded state: Practice Page
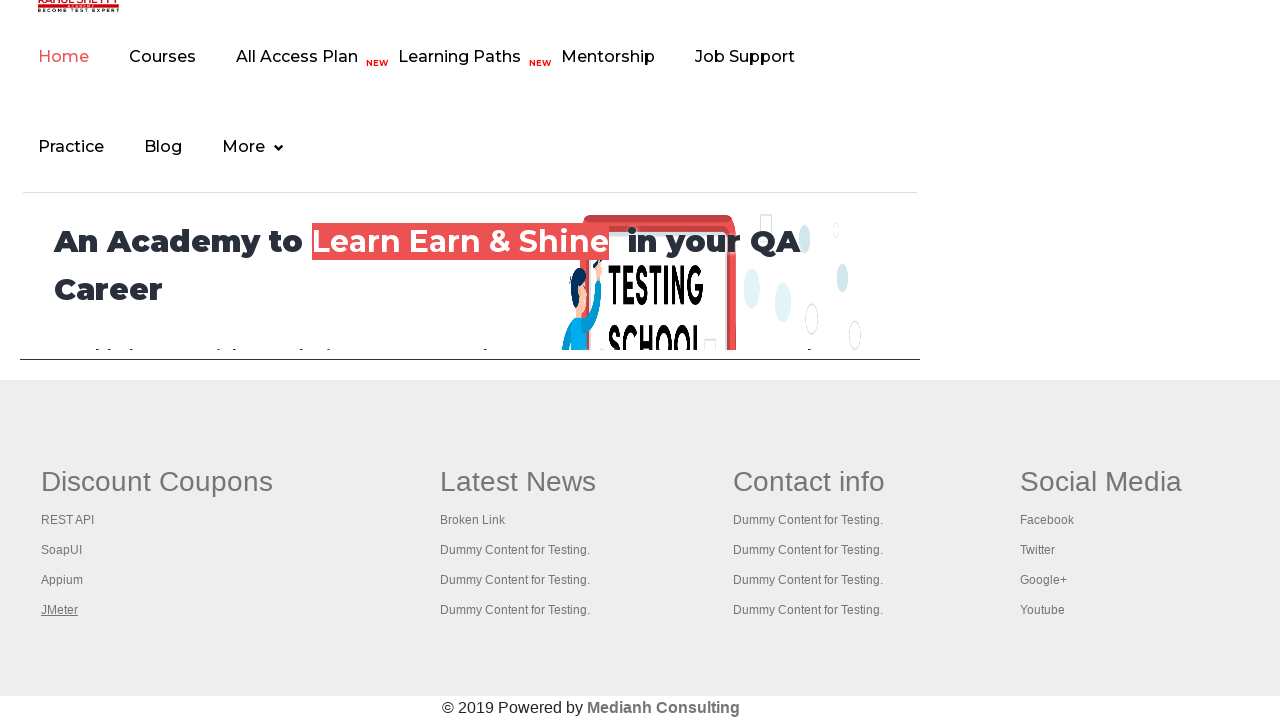

Waited for page to reach domcontentloaded state: Practice Page
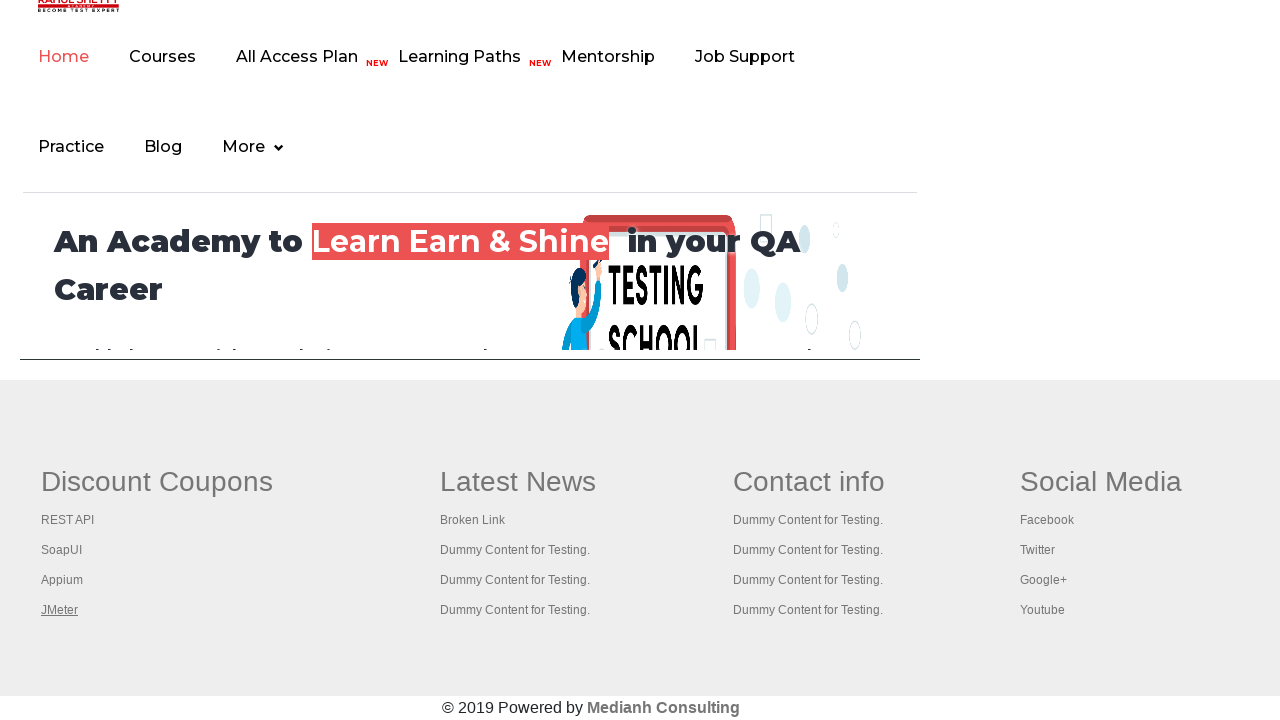

Waited for page to reach domcontentloaded state: REST API Tutorial
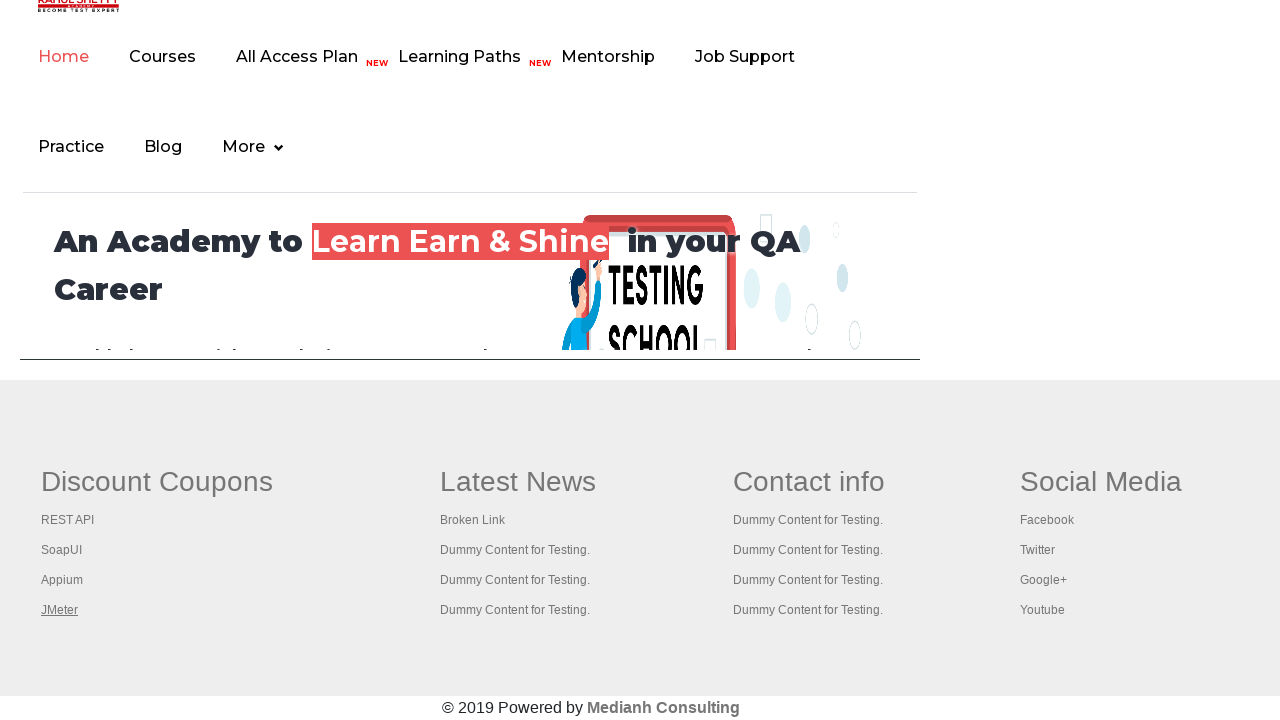

Waited for page to reach domcontentloaded state: The World’s Most Popular API Testing Tool | SoapUI
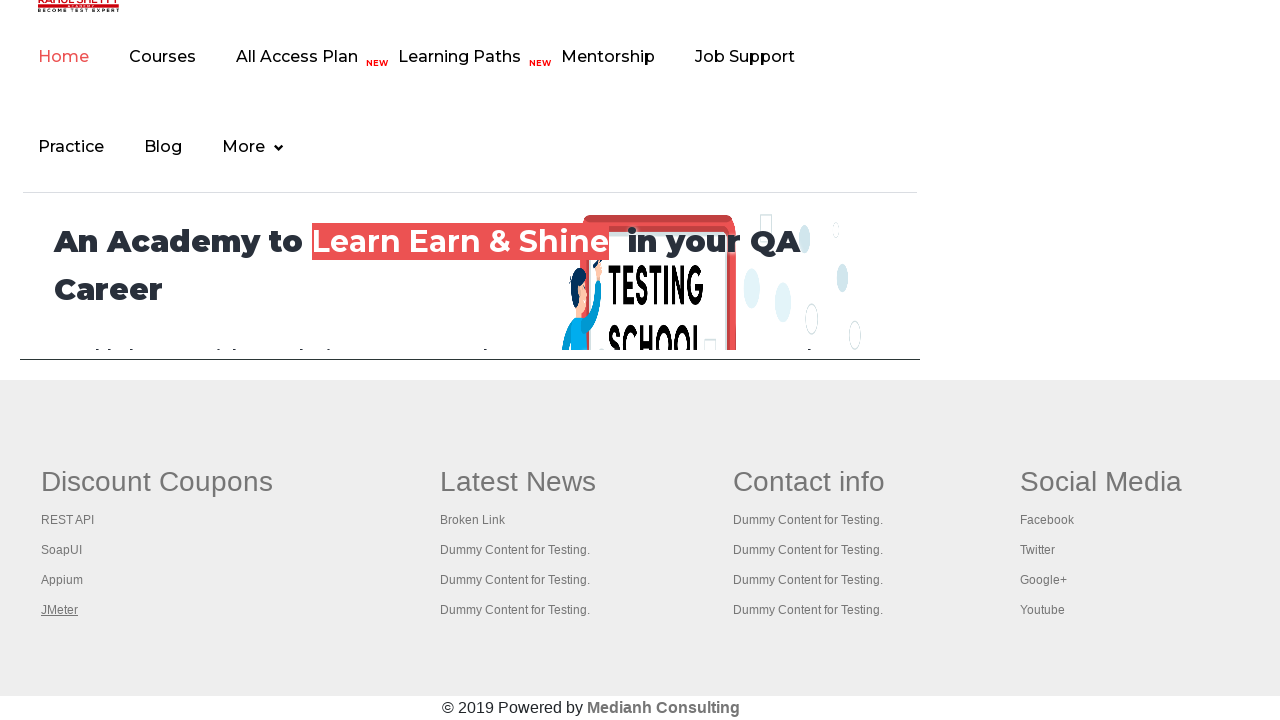

Waited for page to reach domcontentloaded state: Appium tutorial for Mobile Apps testing | RahulShetty Academy | Rahul
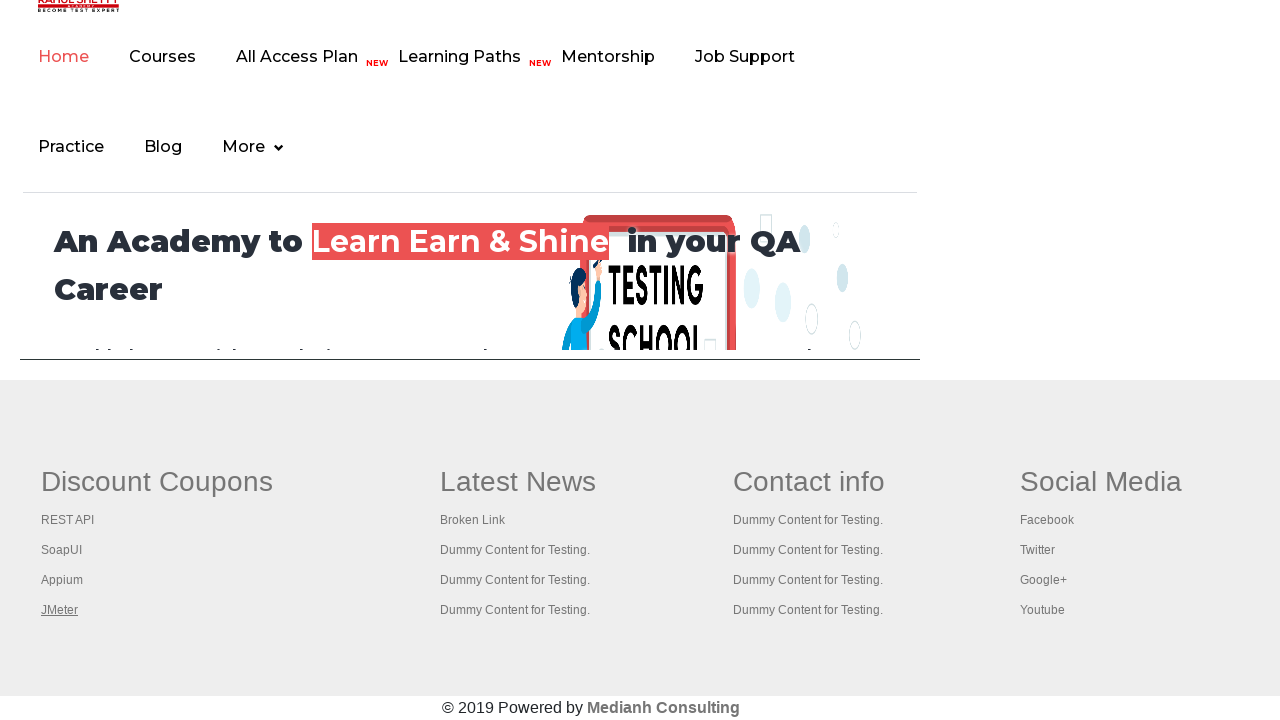

Waited for page to reach domcontentloaded state: Apache JMeter - Apache JMeter™
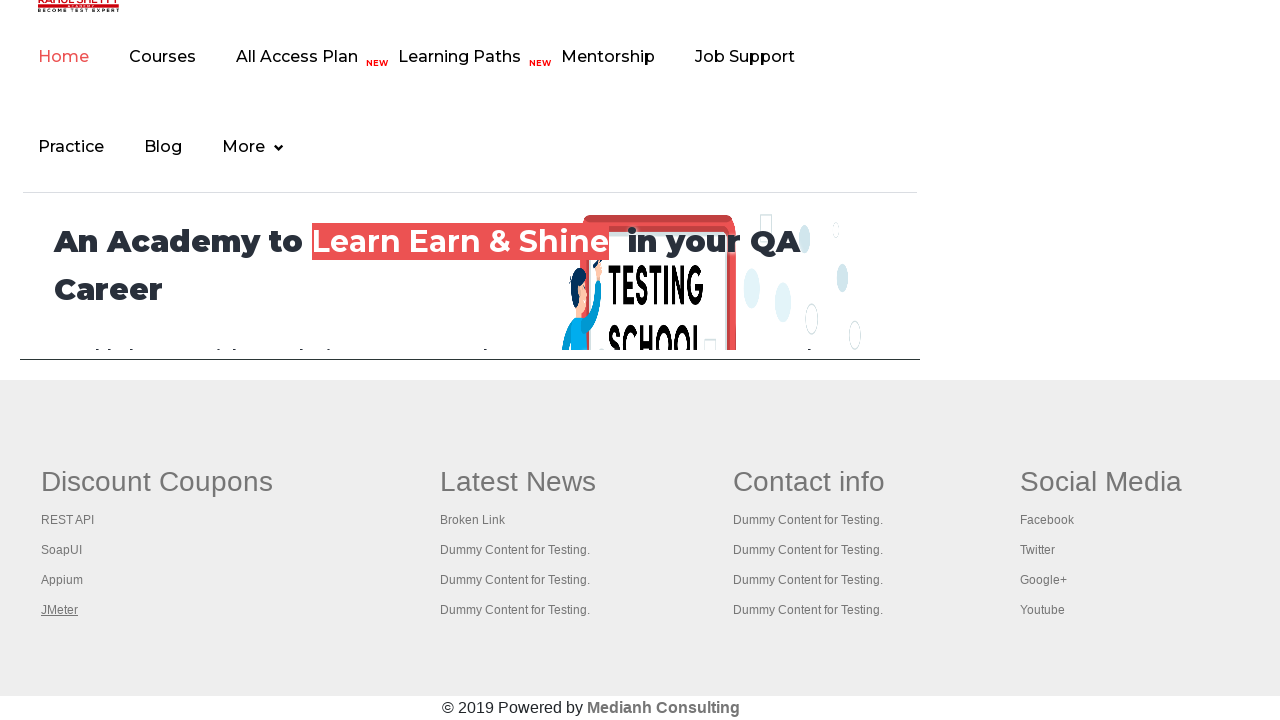

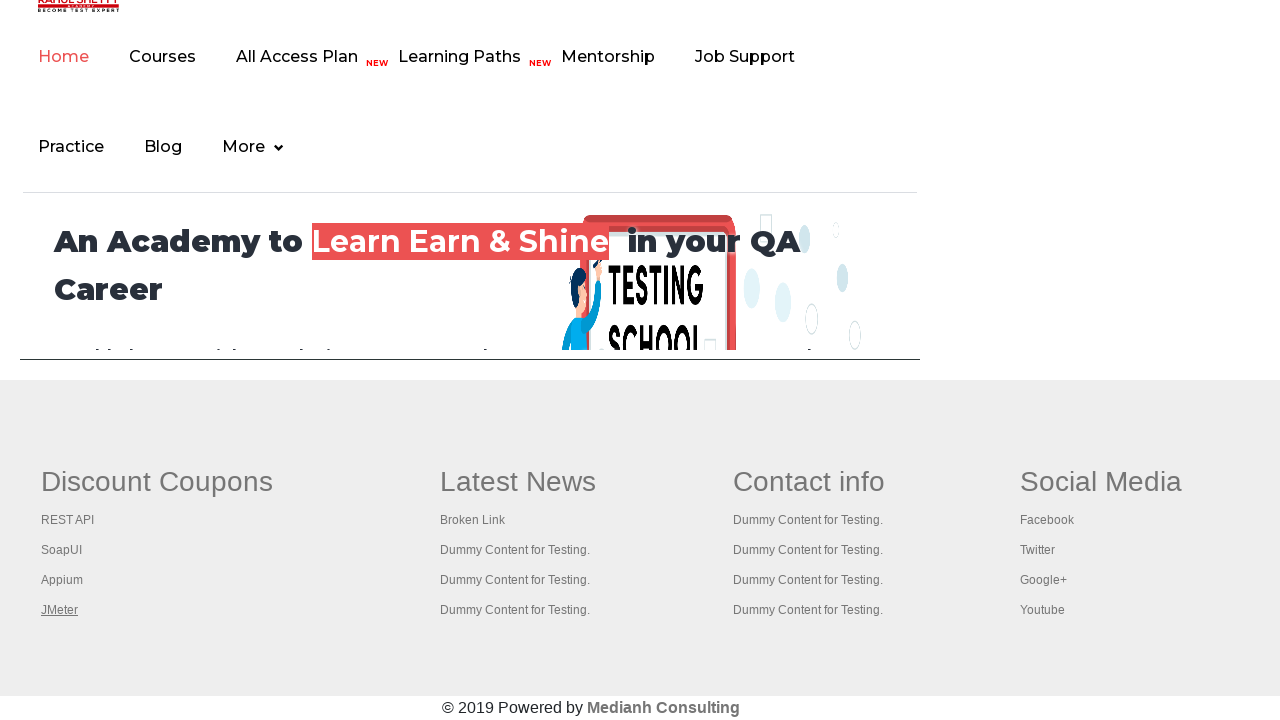